Verifies that the current URL contains "orangehrm"

Starting URL: https://www.orangehrm.com/orangehrm-30-day-trial/

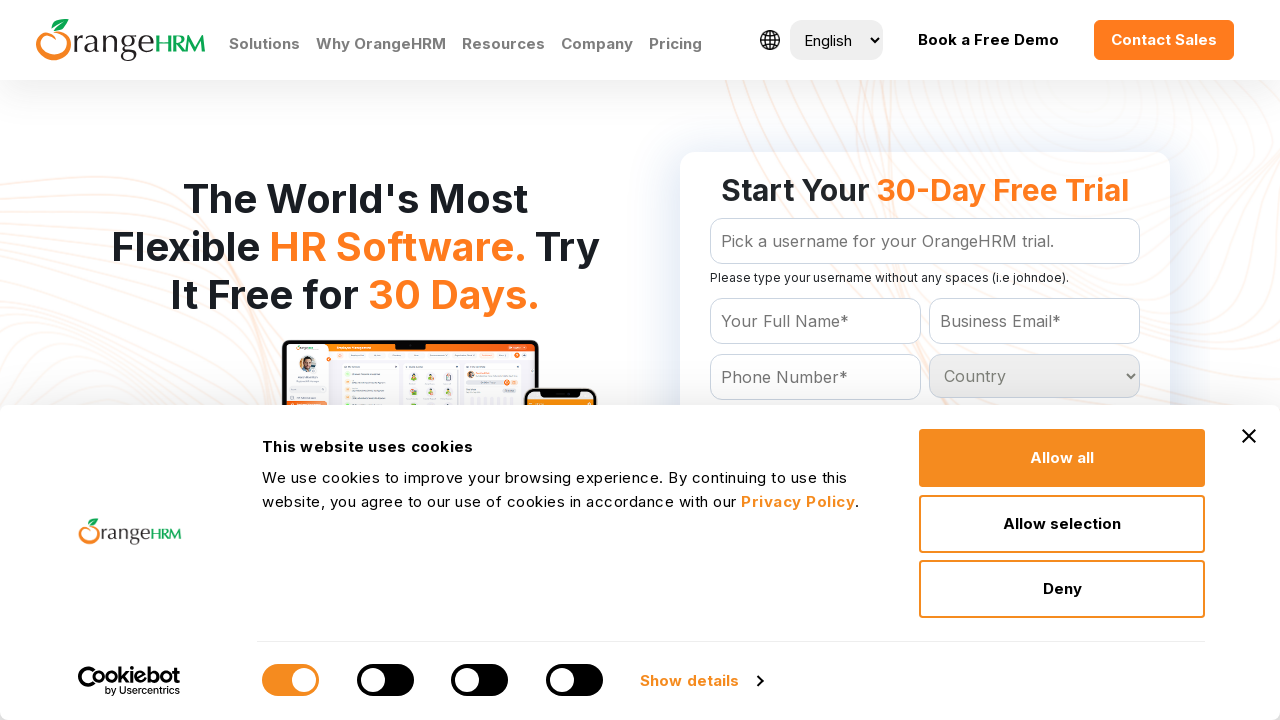

Verified that the current URL contains 'orangehrm'
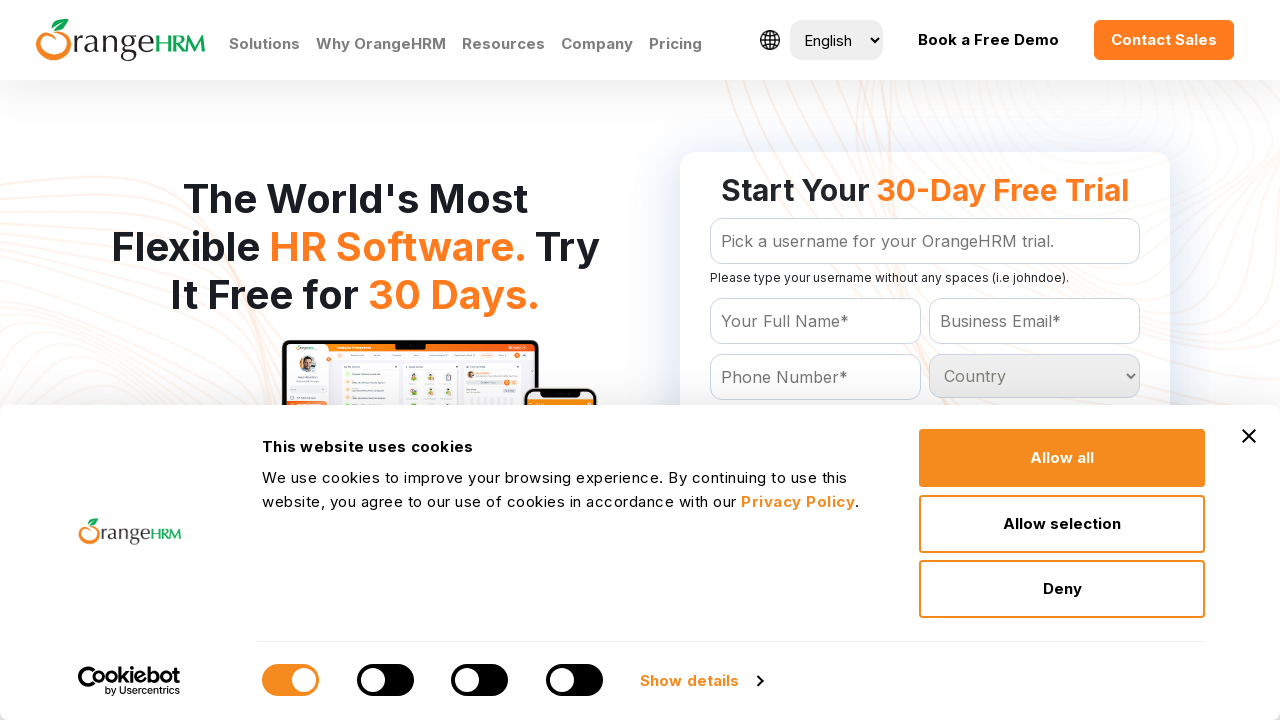

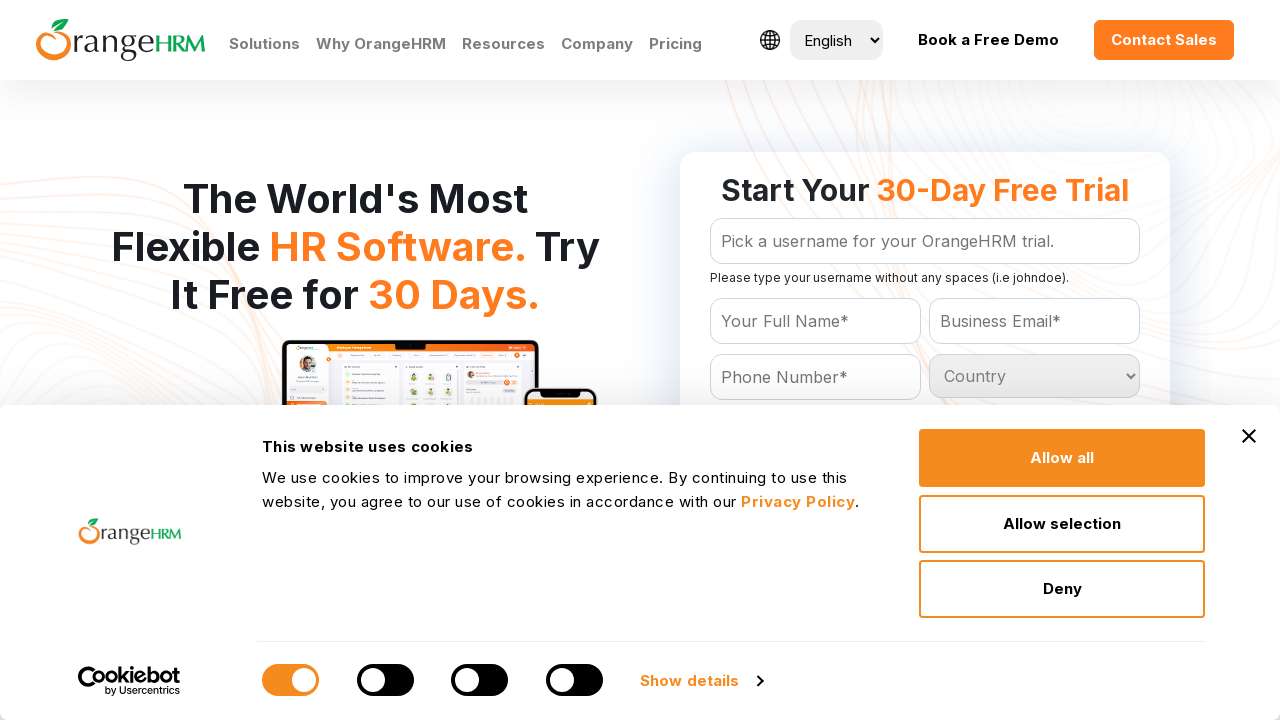